Navigates to W3Schools HTML tables tutorial page and verifies that the example table with customer data is present and contains rows and columns.

Starting URL: https://www.w3schools.com/html/html_tables.asp

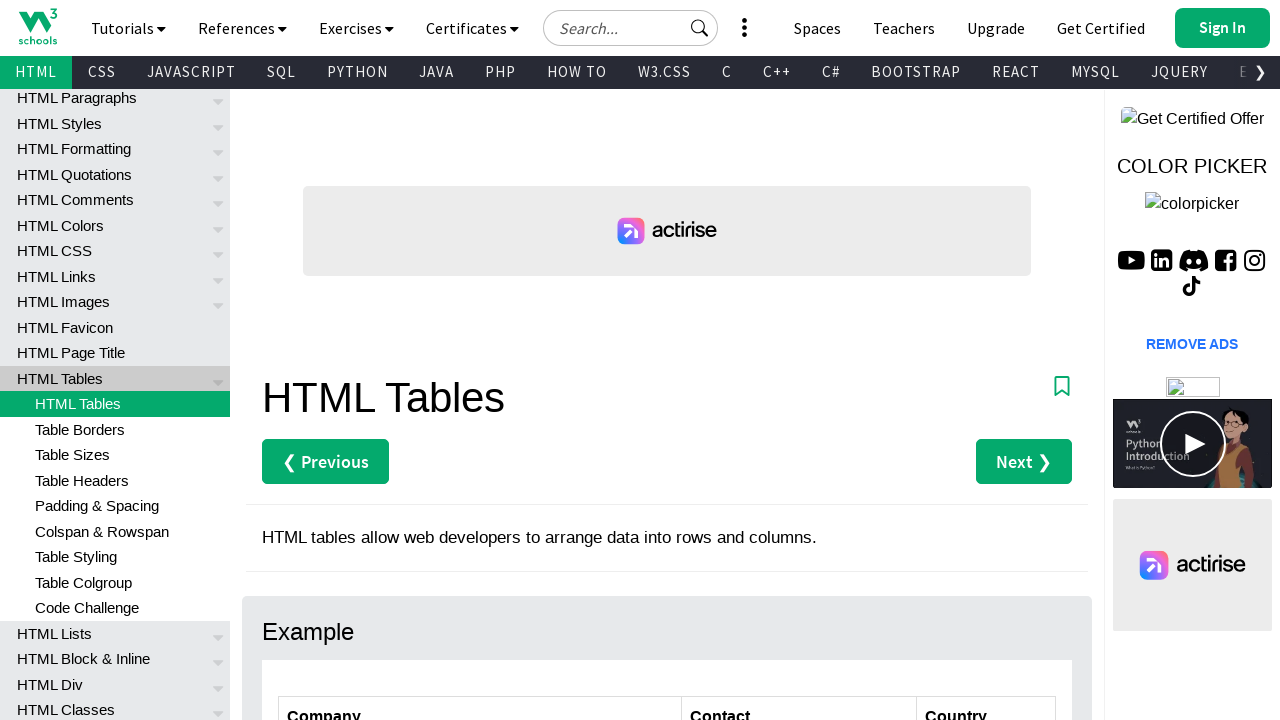

Navigated to W3Schools HTML tables tutorial page
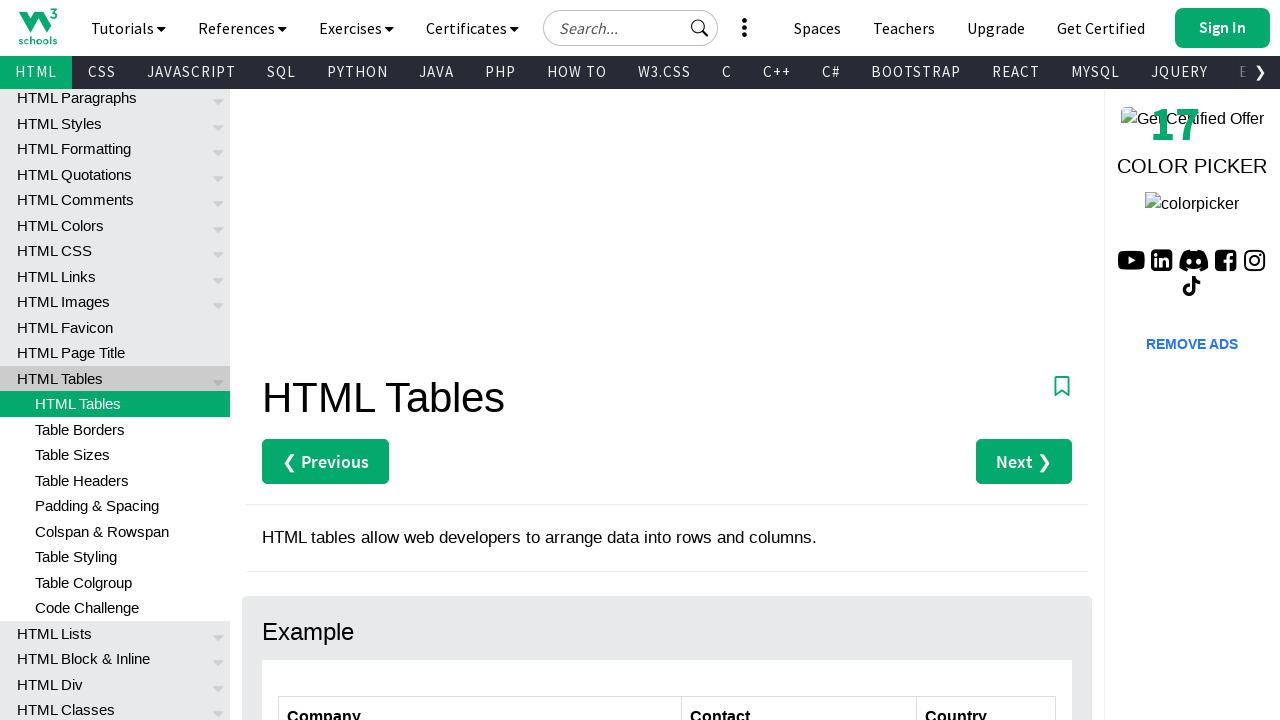

Customers table with id 'customers' is visible
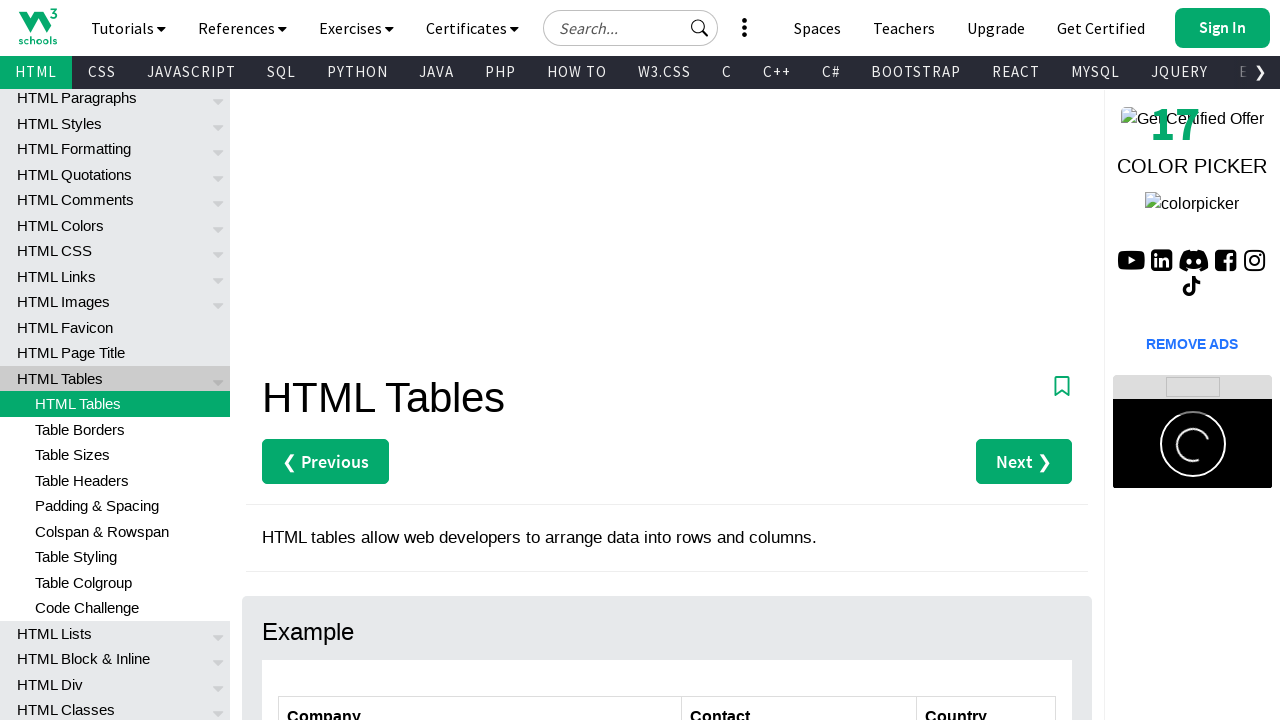

Table rows in customers table are present
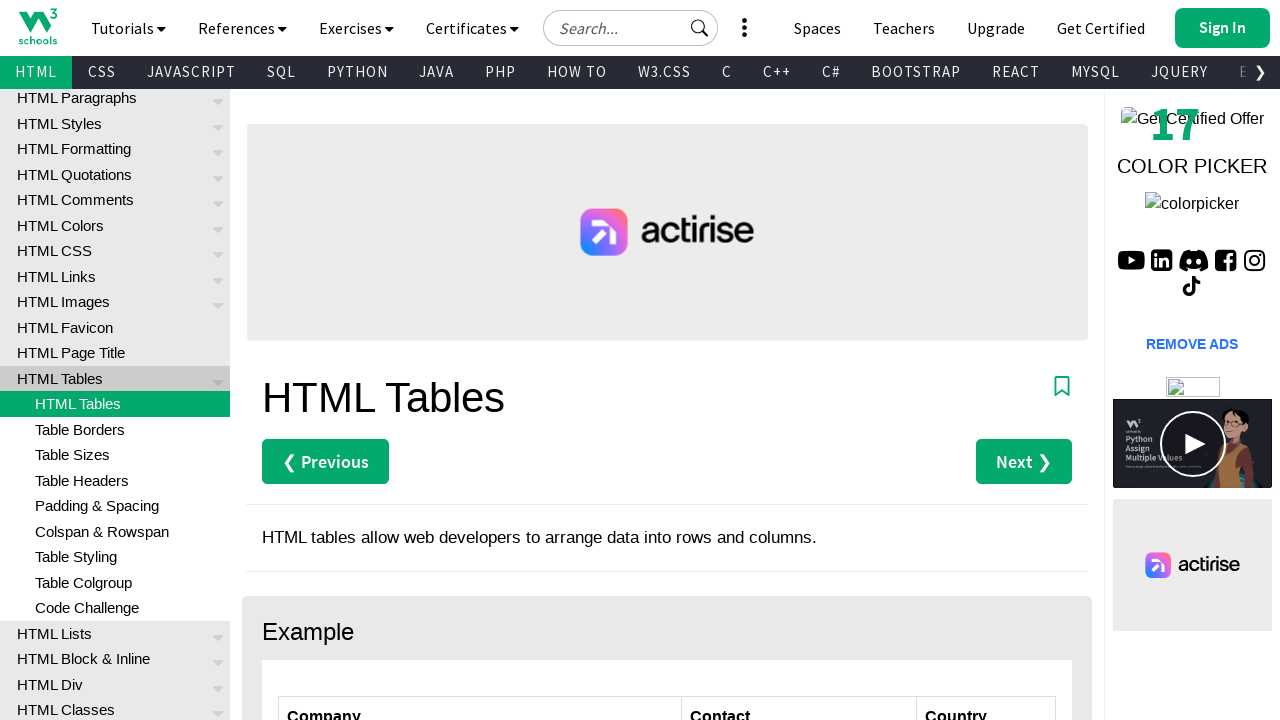

Table headers in customers table are present
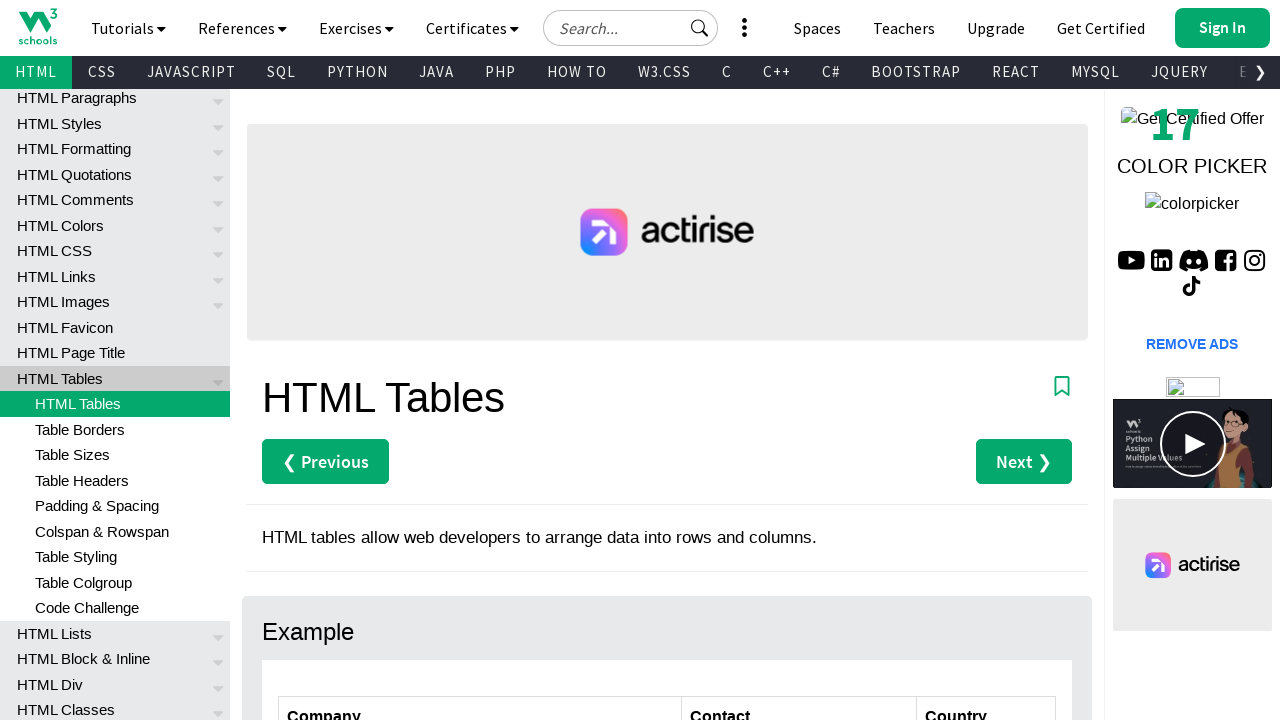

4th row data cells in customers table are accessible
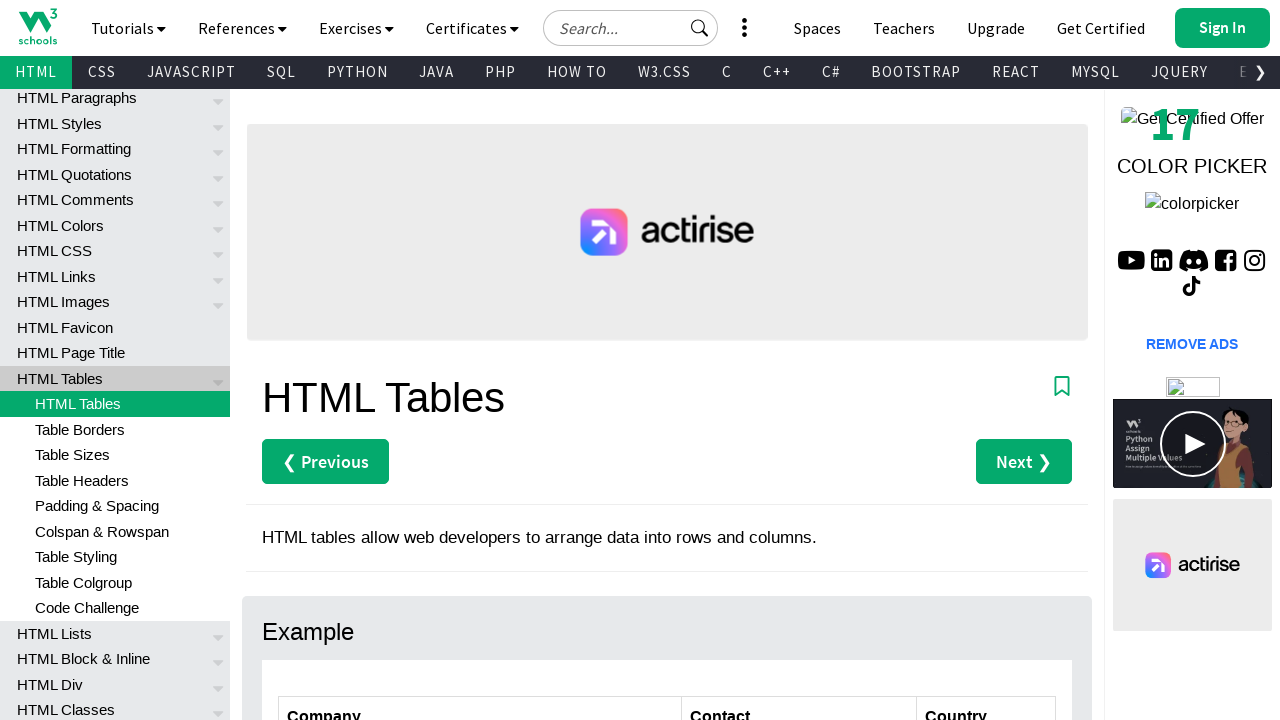

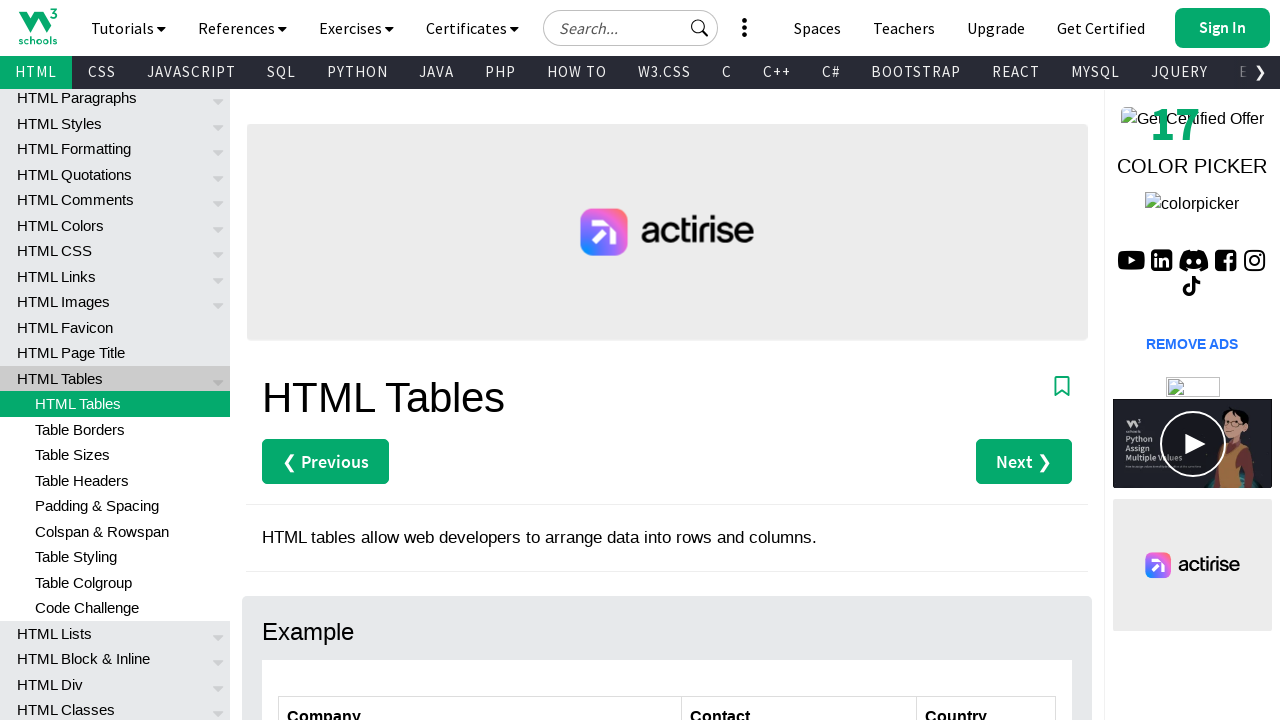